Tests an e-commerce shopping cart workflow by adding multiple vegetable items to cart, applying a promo code, and verifying the promo application

Starting URL: https://rahulshettyacademy.com/seleniumPractise/#/

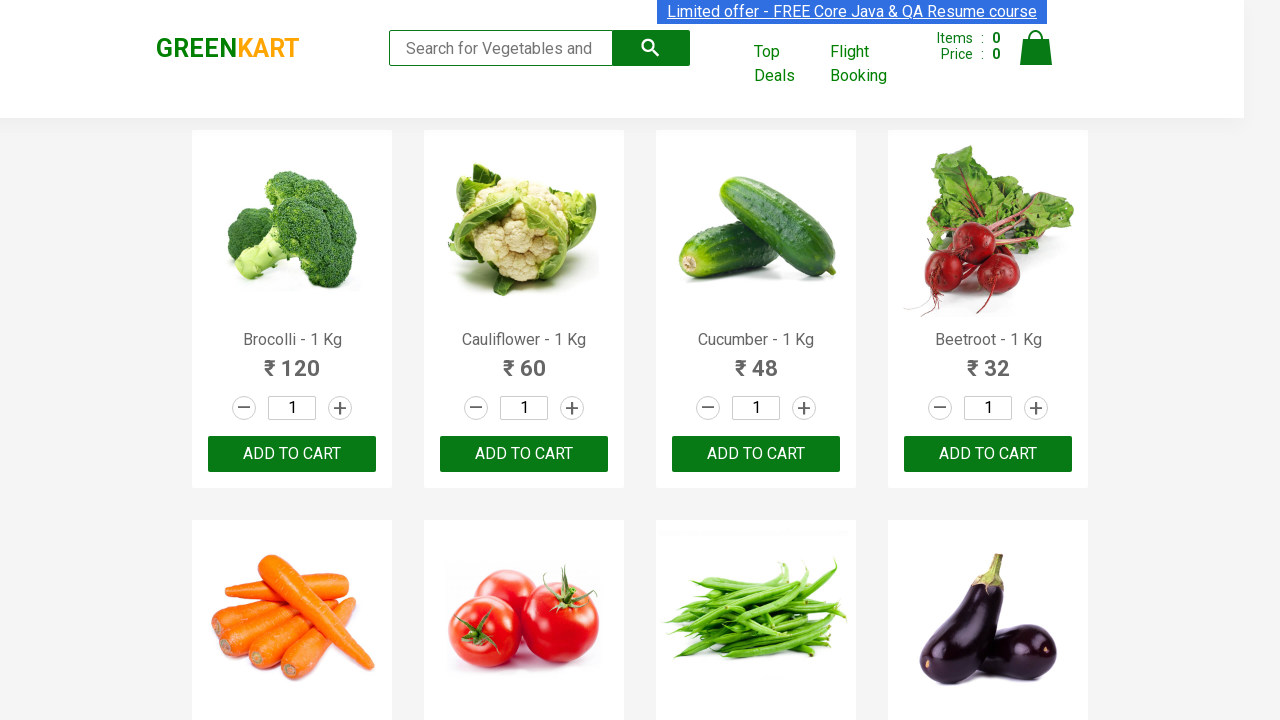

Retrieved all product elements from the page
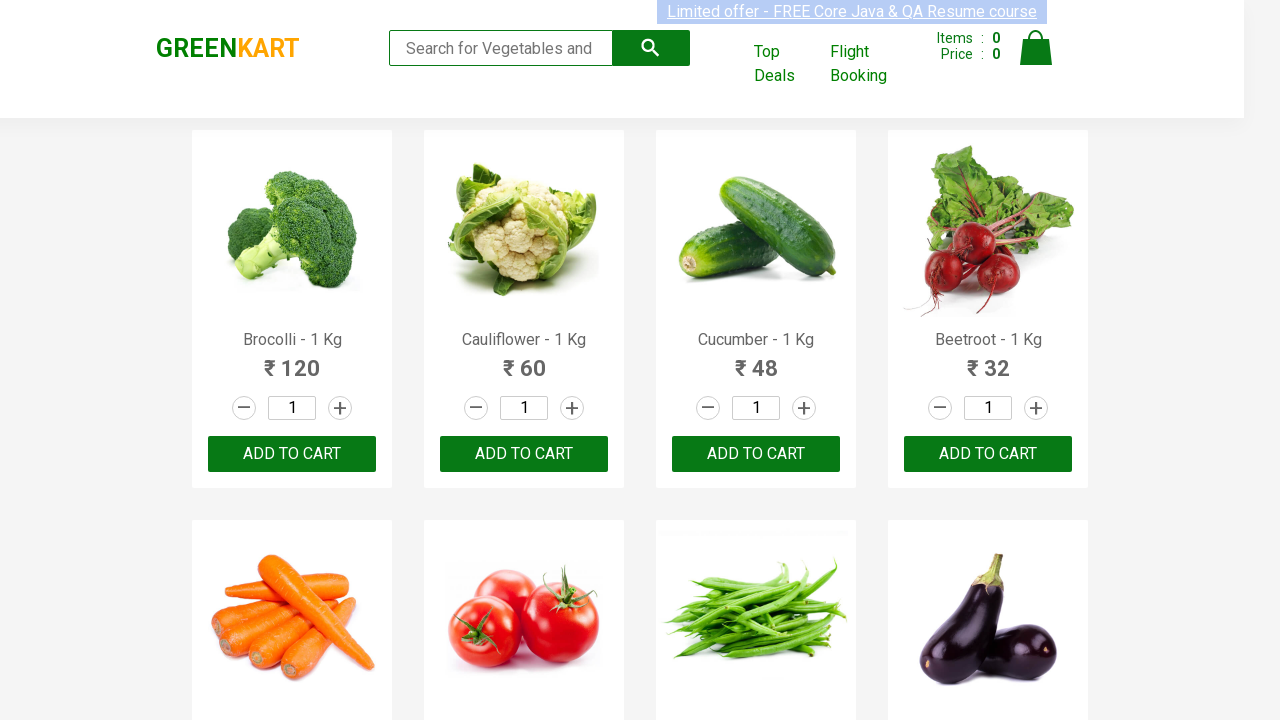

Added Brocolli to cart (1/4) at (292, 454) on xpath=//div[@class='product-action']/button >> nth=0
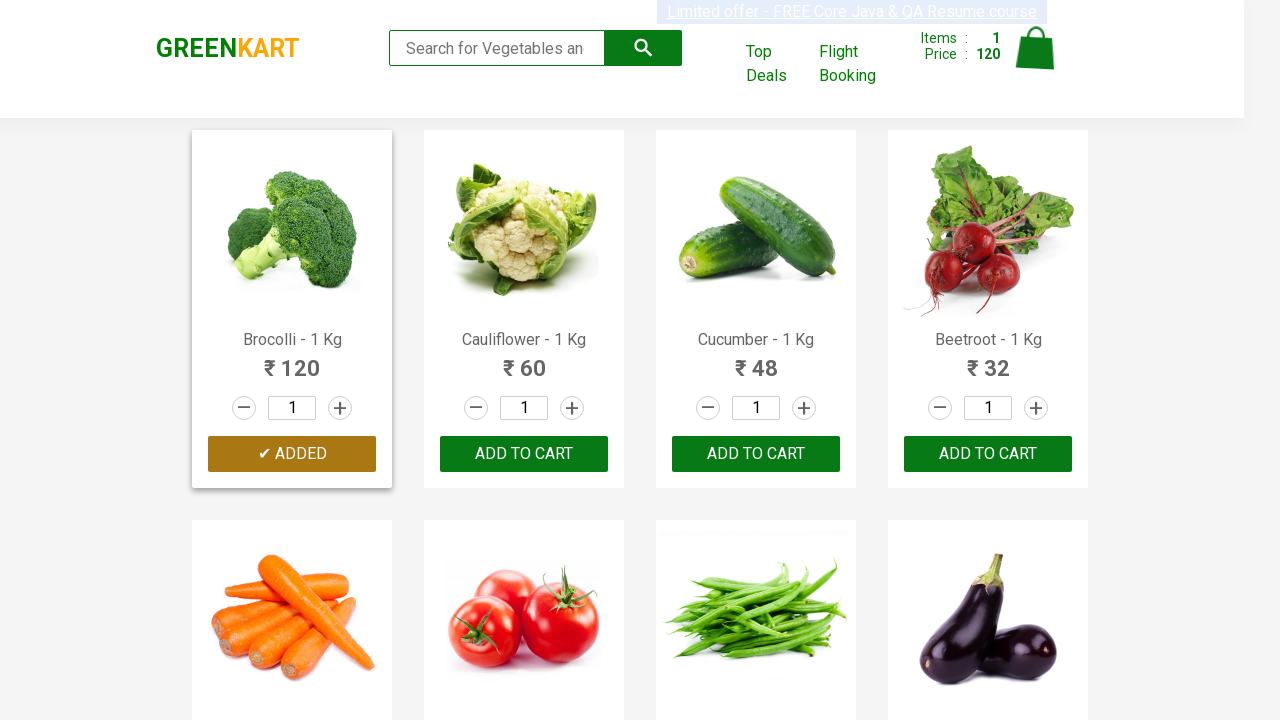

Added Cucumber to cart (2/4) at (756, 454) on xpath=//div[@class='product-action']/button >> nth=2
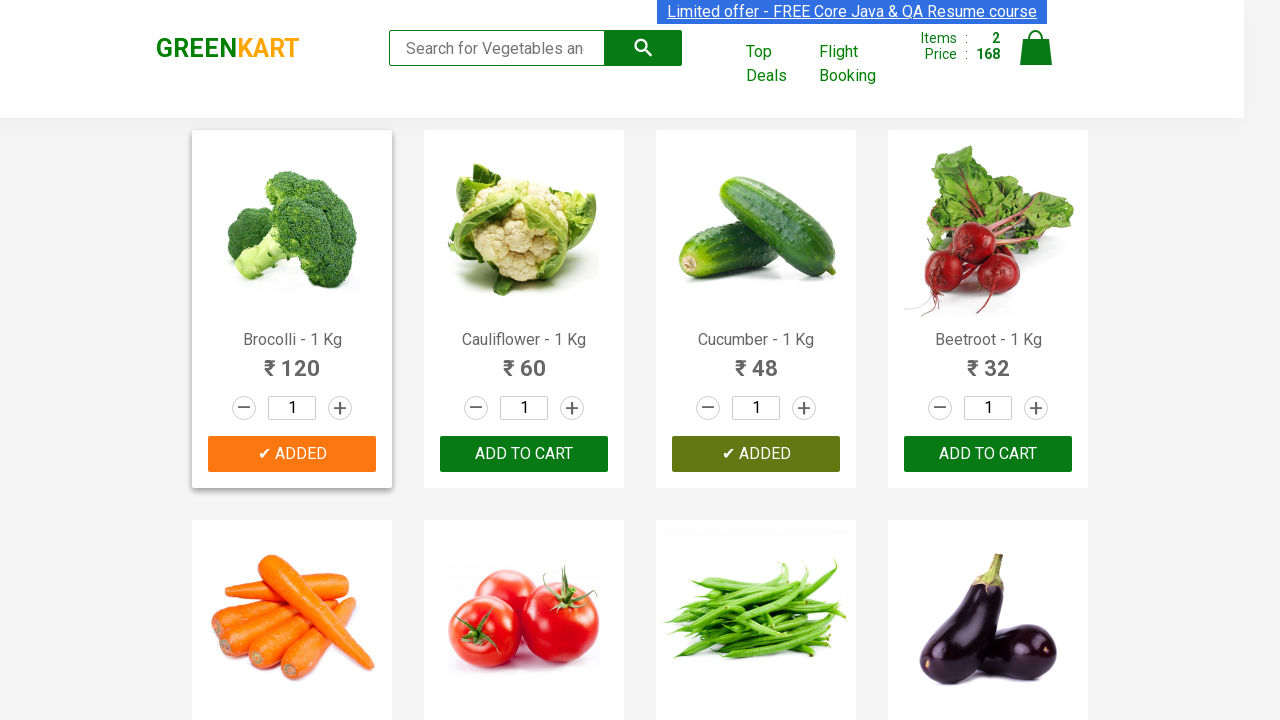

Added Carrot to cart (3/4) at (292, 360) on xpath=//div[@class='product-action']/button >> nth=4
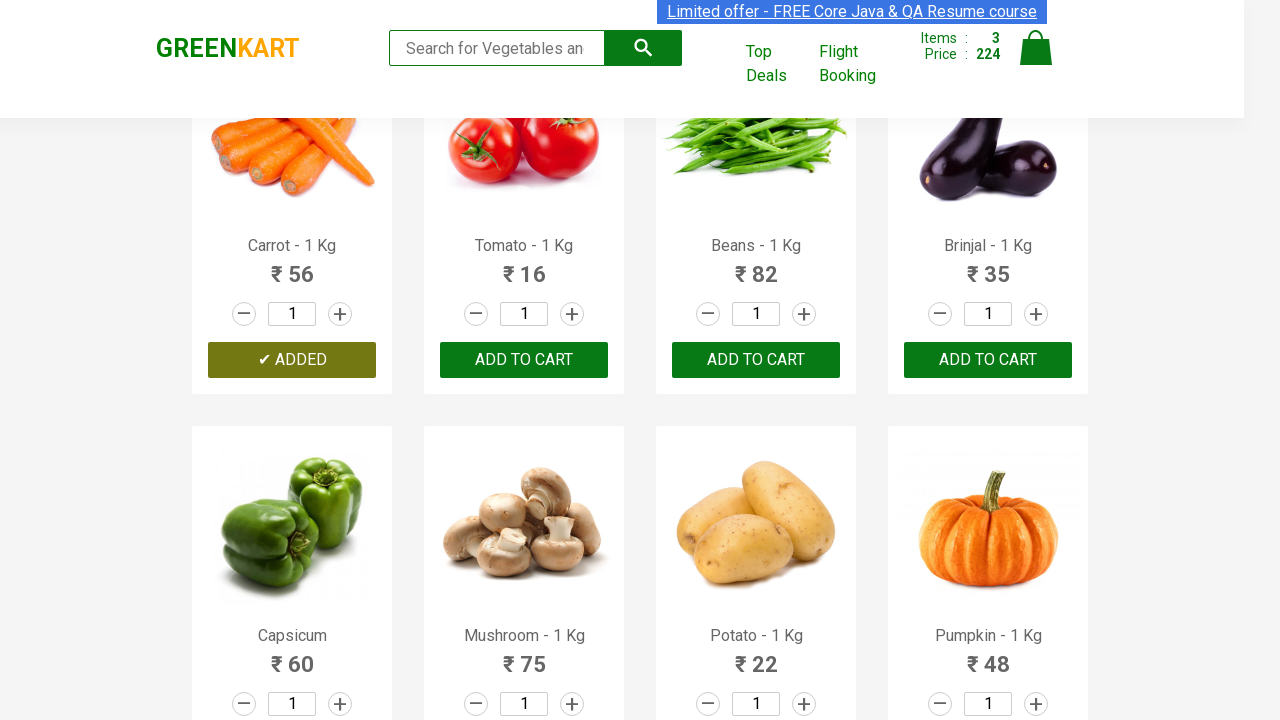

Added Brinjal to cart (4/4) at (988, 360) on xpath=//div[@class='product-action']/button >> nth=7
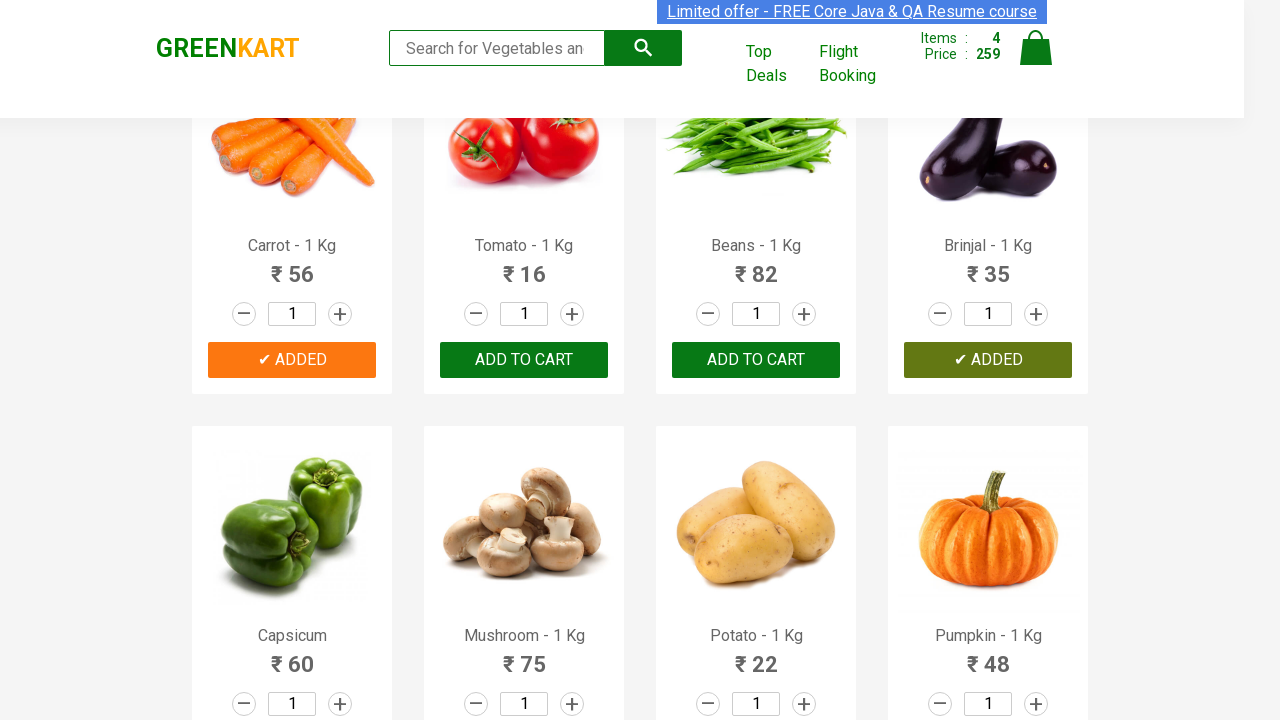

Clicked on cart icon to open shopping cart at (1036, 48) on [alt='Cart']
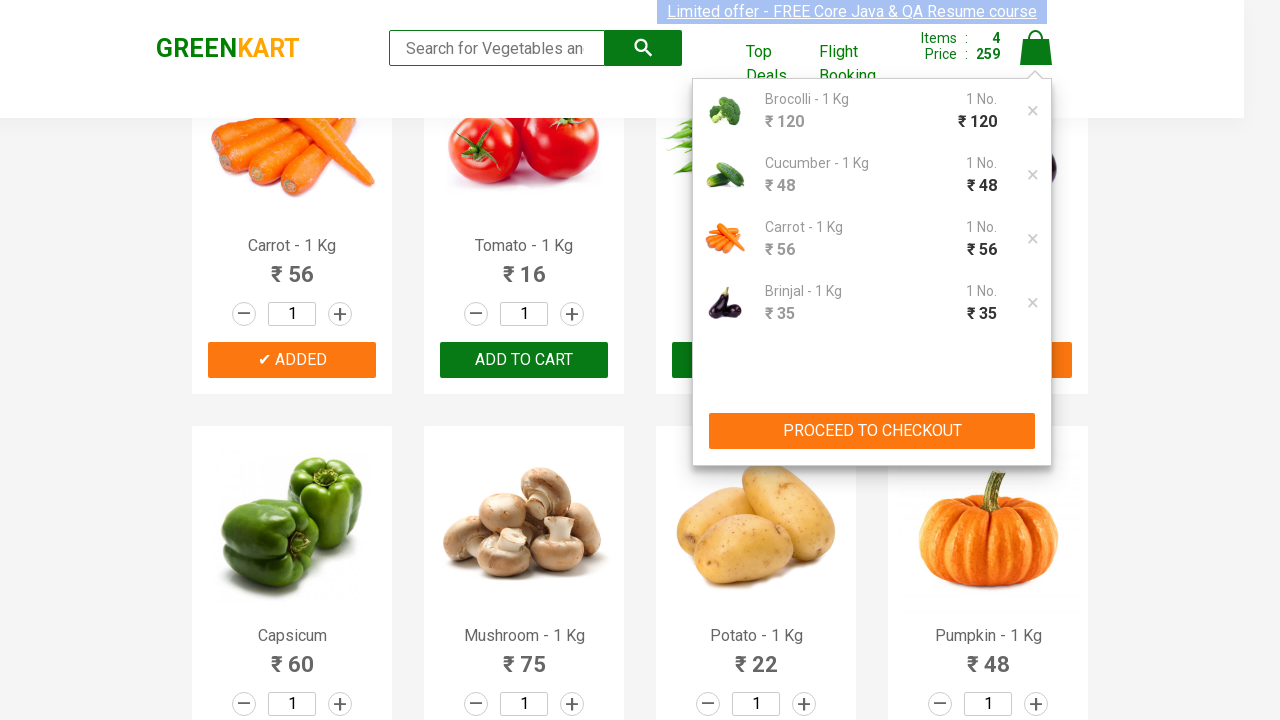

Clicked proceed to checkout button at (872, 431) on xpath=//div[contains(@class,'cart-preview')]/div[2]/button
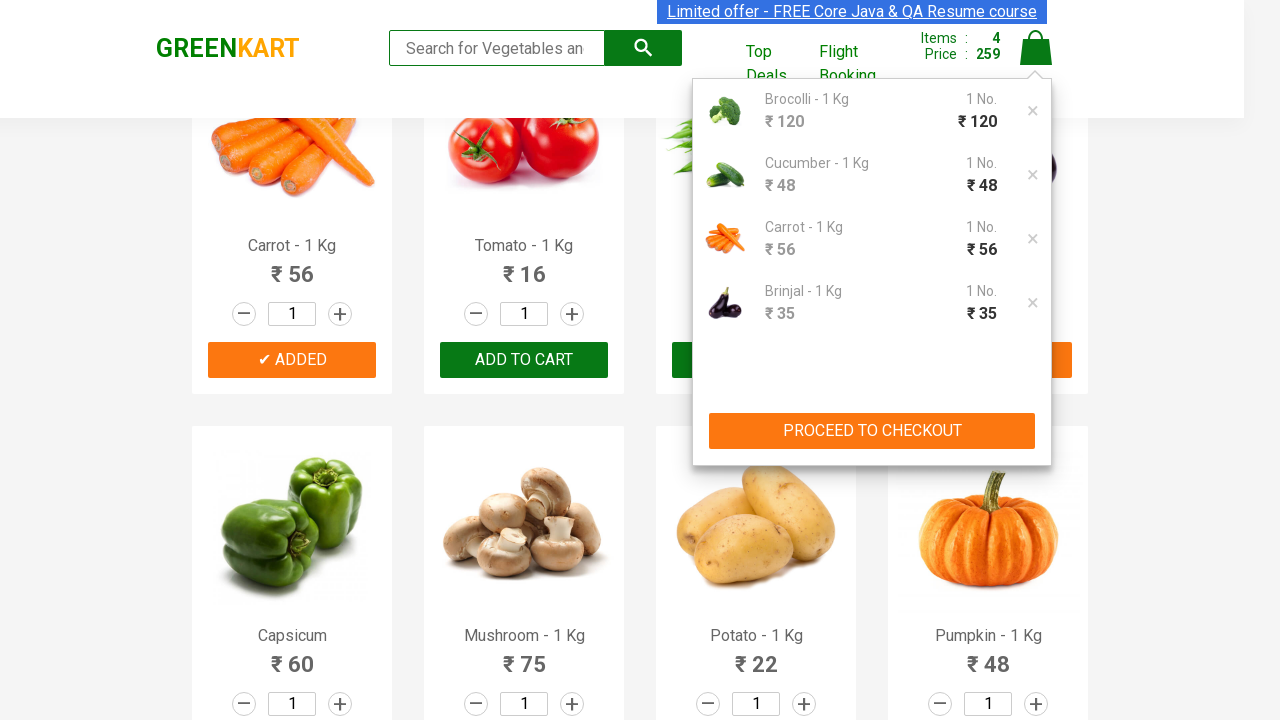

Promo code input field loaded
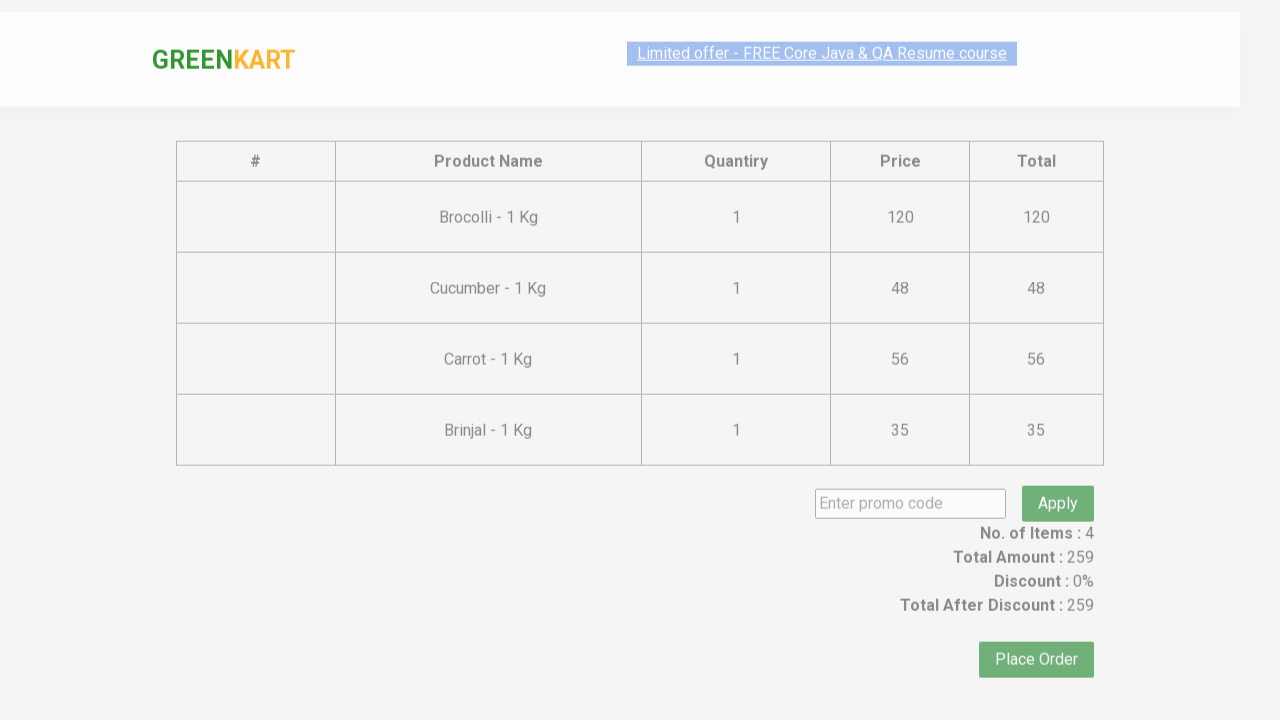

Entered promo code 'rahulshettyacademy' in the promo field on .promoCode
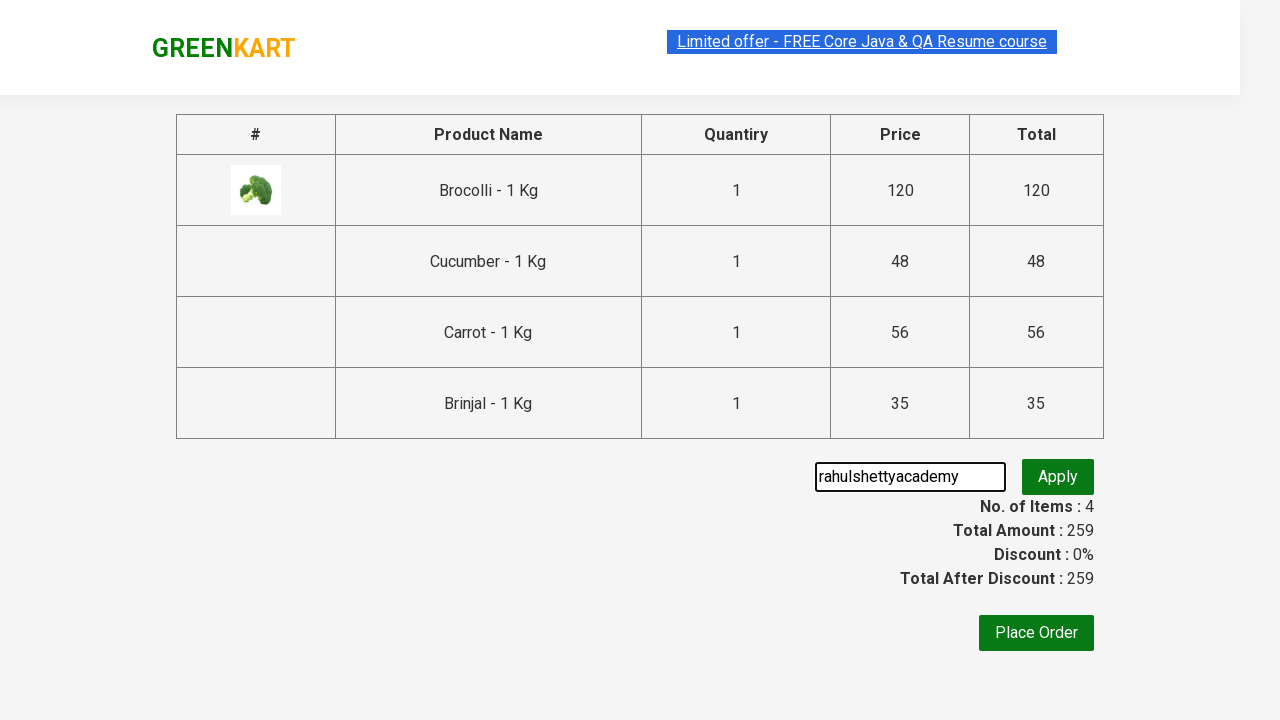

Clicked apply promo button to apply the promo code at (1058, 477) on xpath=//button[@class='promoBtn']
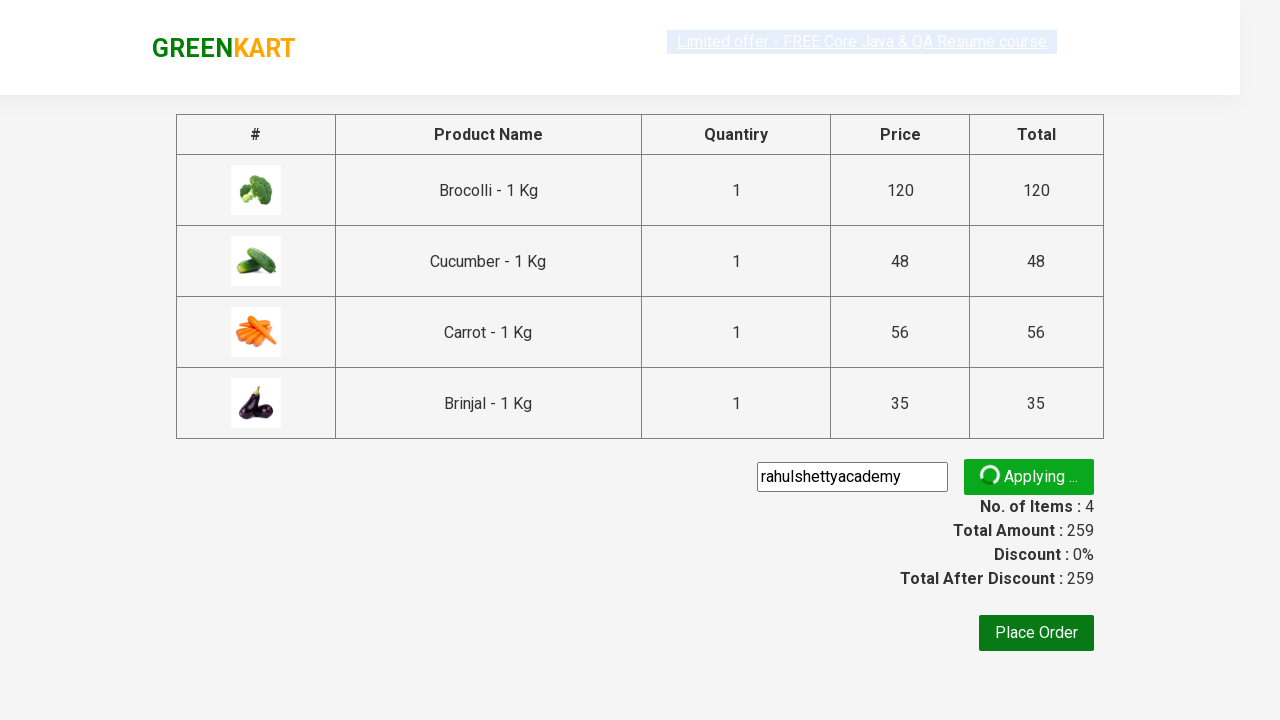

Promo code was successfully applied and confirmation message displayed
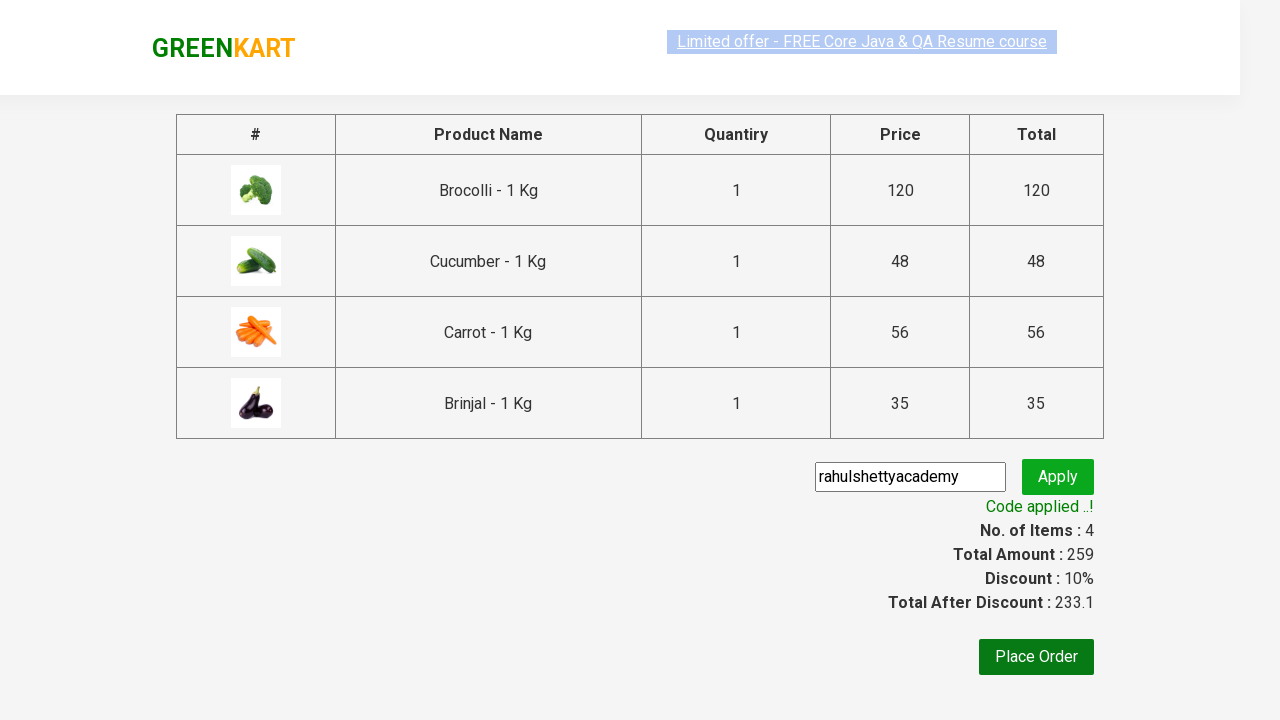

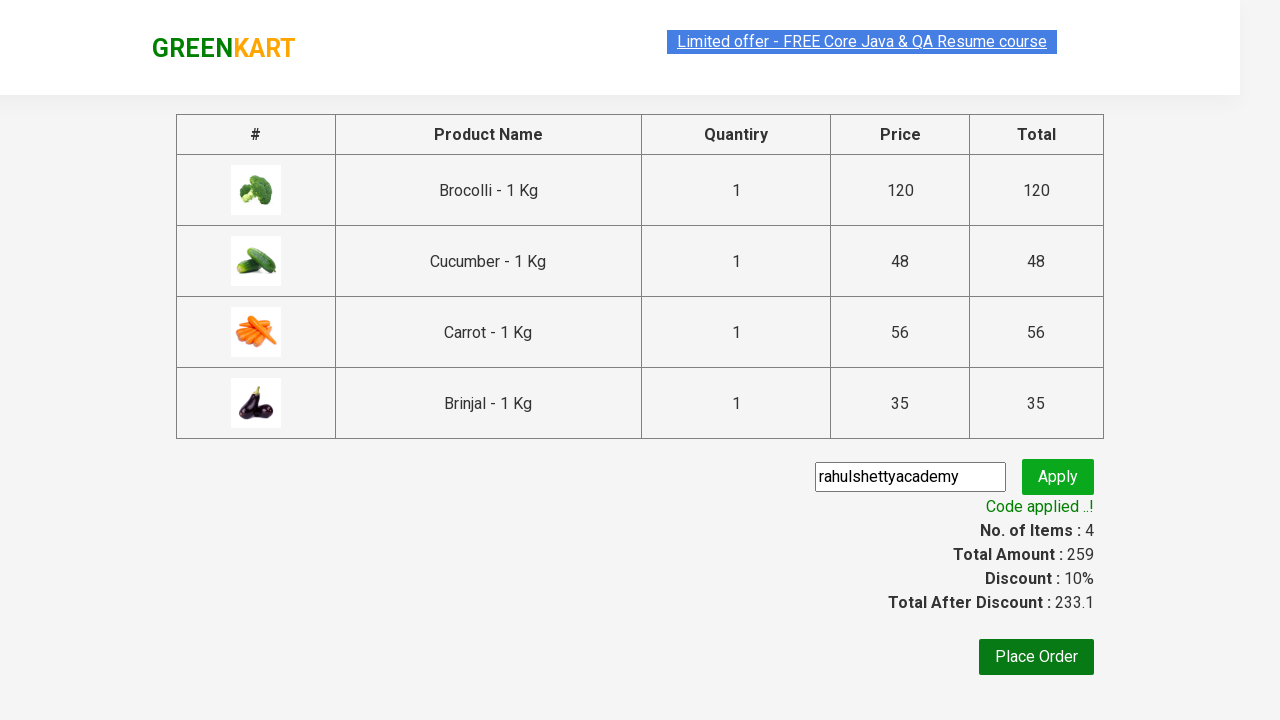